Tests the search functionality on Jumia by entering a product name in the search bar and pressing Enter, then verifying search results appear.

Starting URL: https://www.jumia.co.ke/

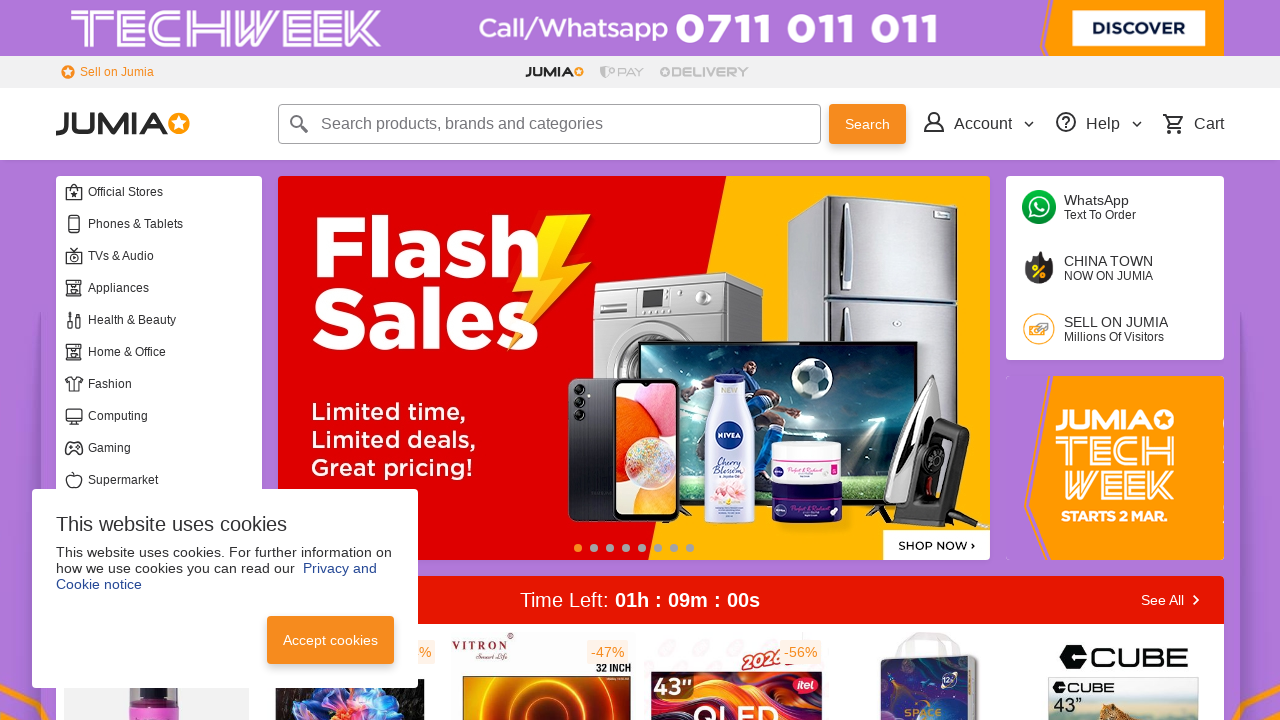

Filled search bar with 'bluetooth speaker' on input[type='text']
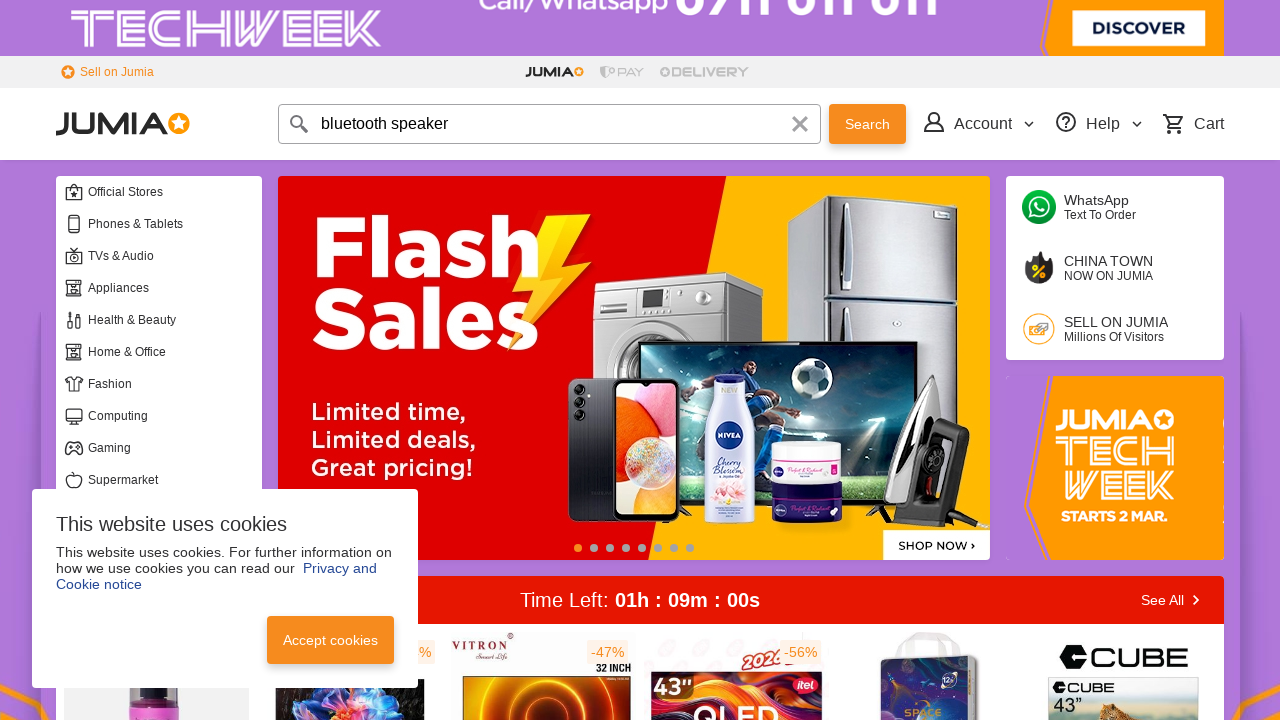

Pressed Enter to submit search query on input[type='text']
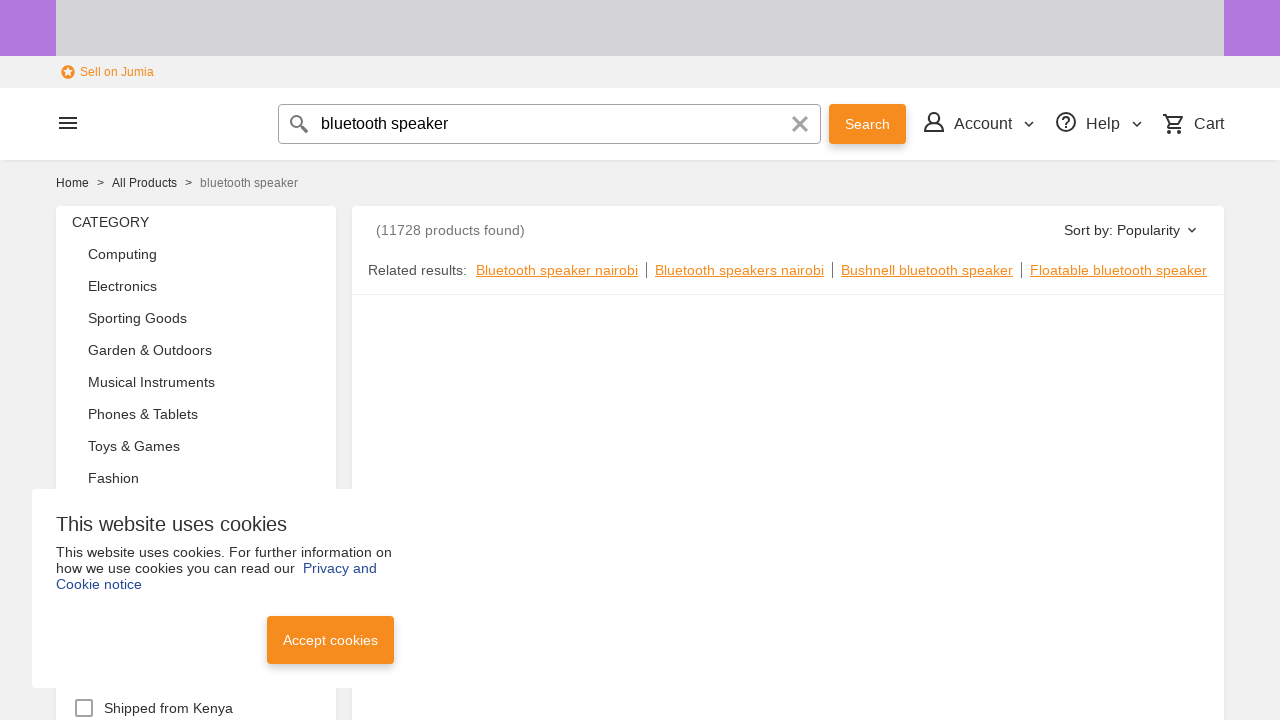

Search results loaded successfully
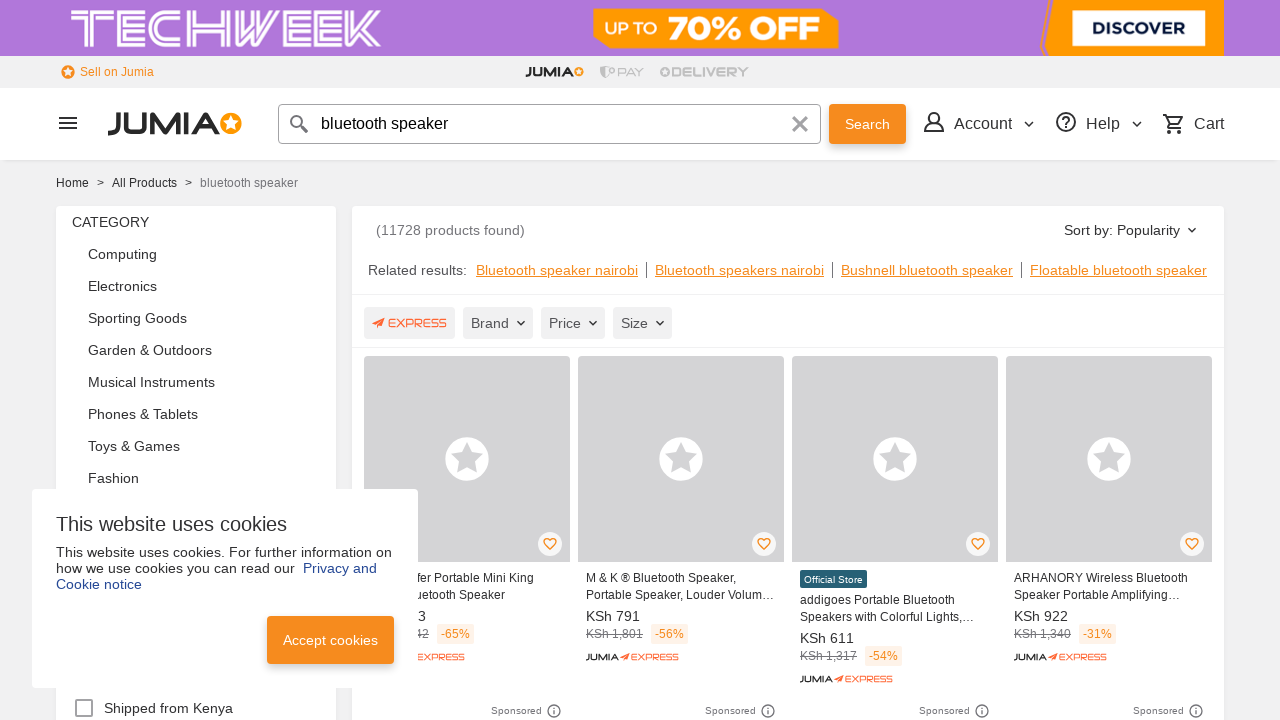

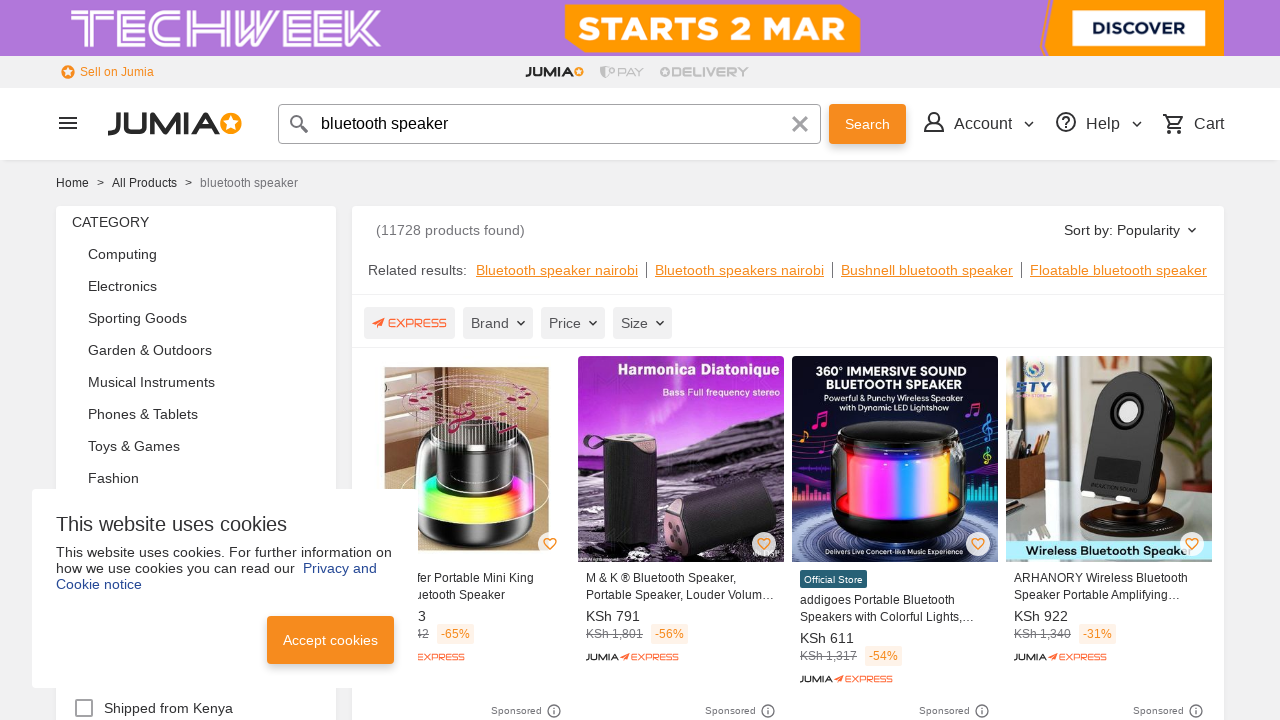